Navigates to the Calley homepage and sets mobile viewport dimensions to verify the page loads correctly on mobile screen size.

Starting URL: https://www.getcalley.com/

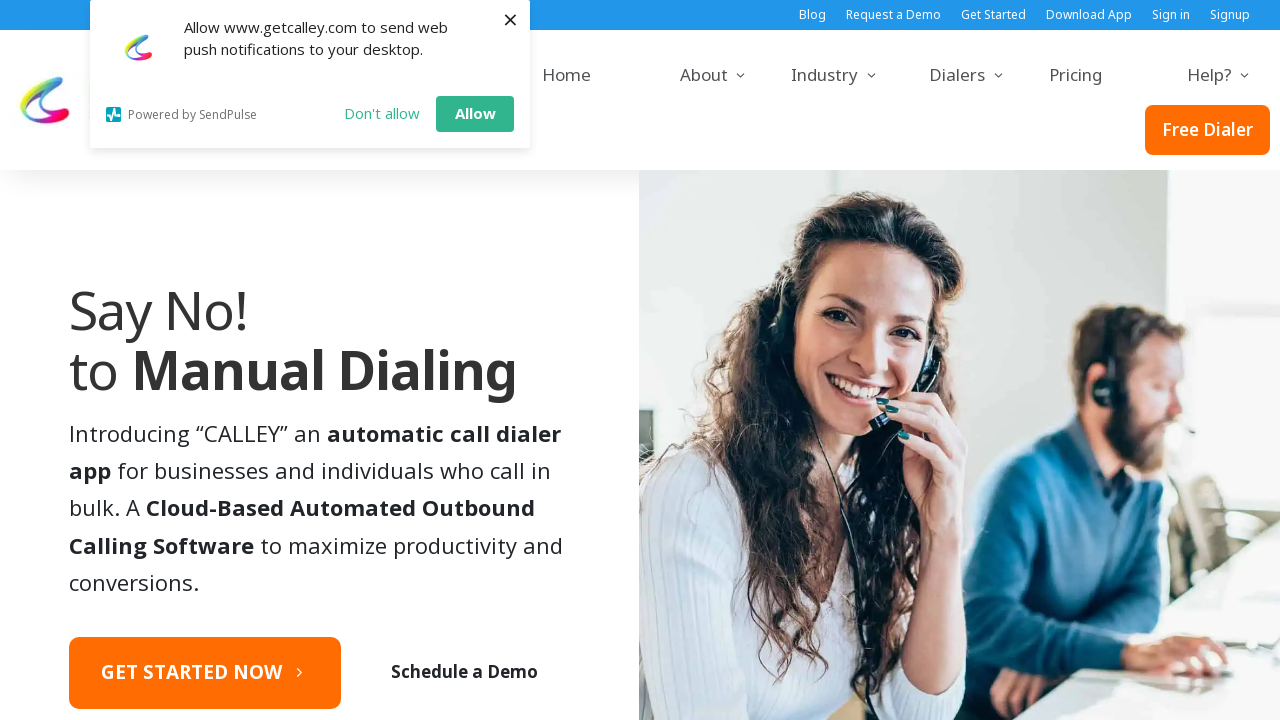

Navigated to Calley homepage at https://www.getcalley.com/
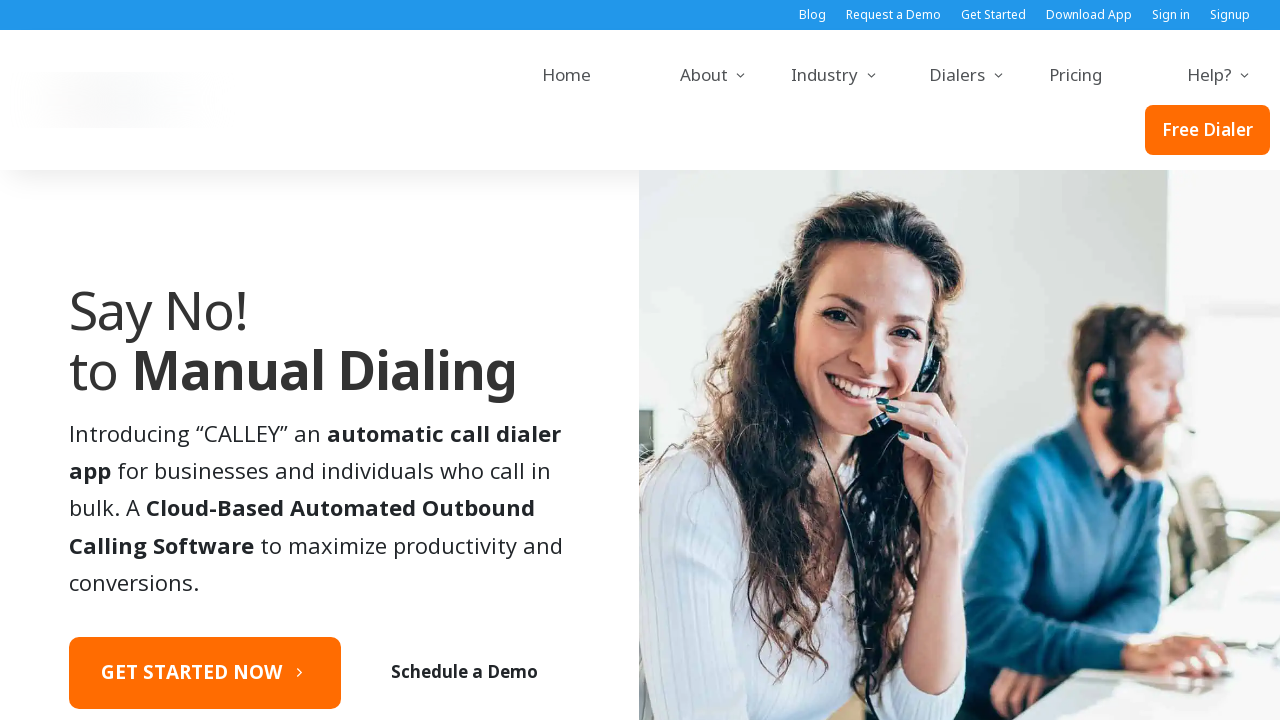

Set viewport to mobile dimensions (360x640)
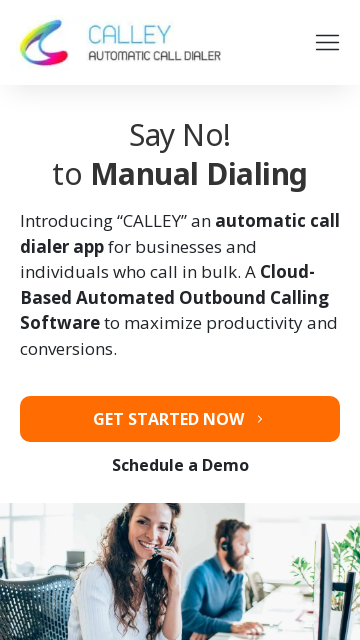

Page content loaded successfully on mobile viewport
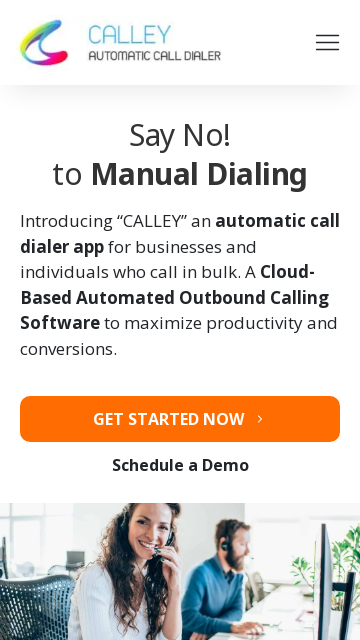

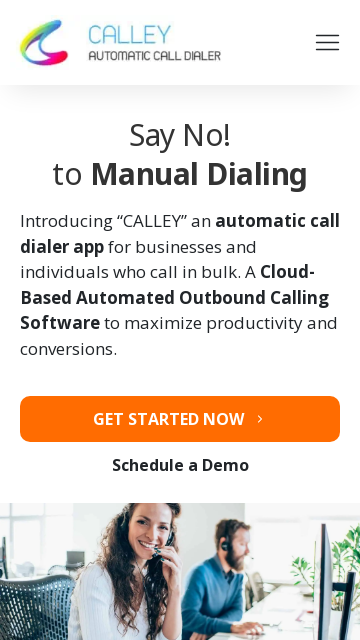